Tests the train ticket booking page by removing the readonly attribute from the date picker field and entering a travel date

Starting URL: https://www.12306.cn/index/

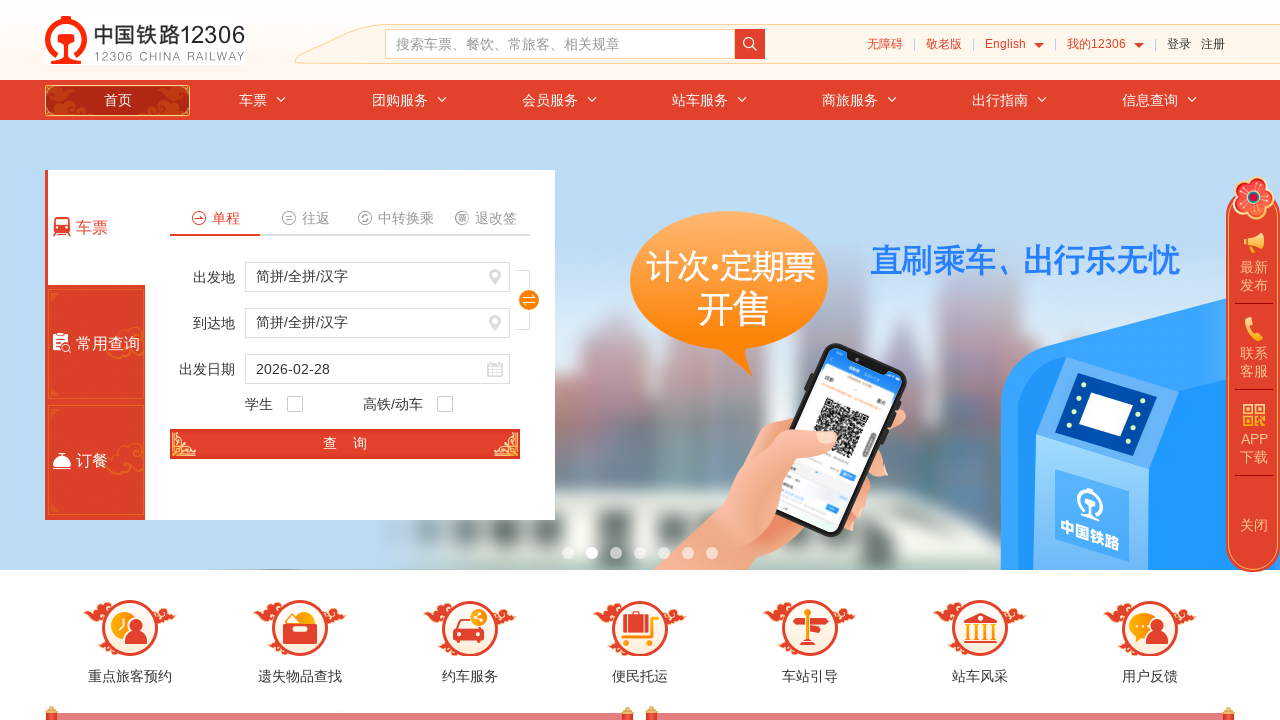

Set browser viewport to 1920x1080
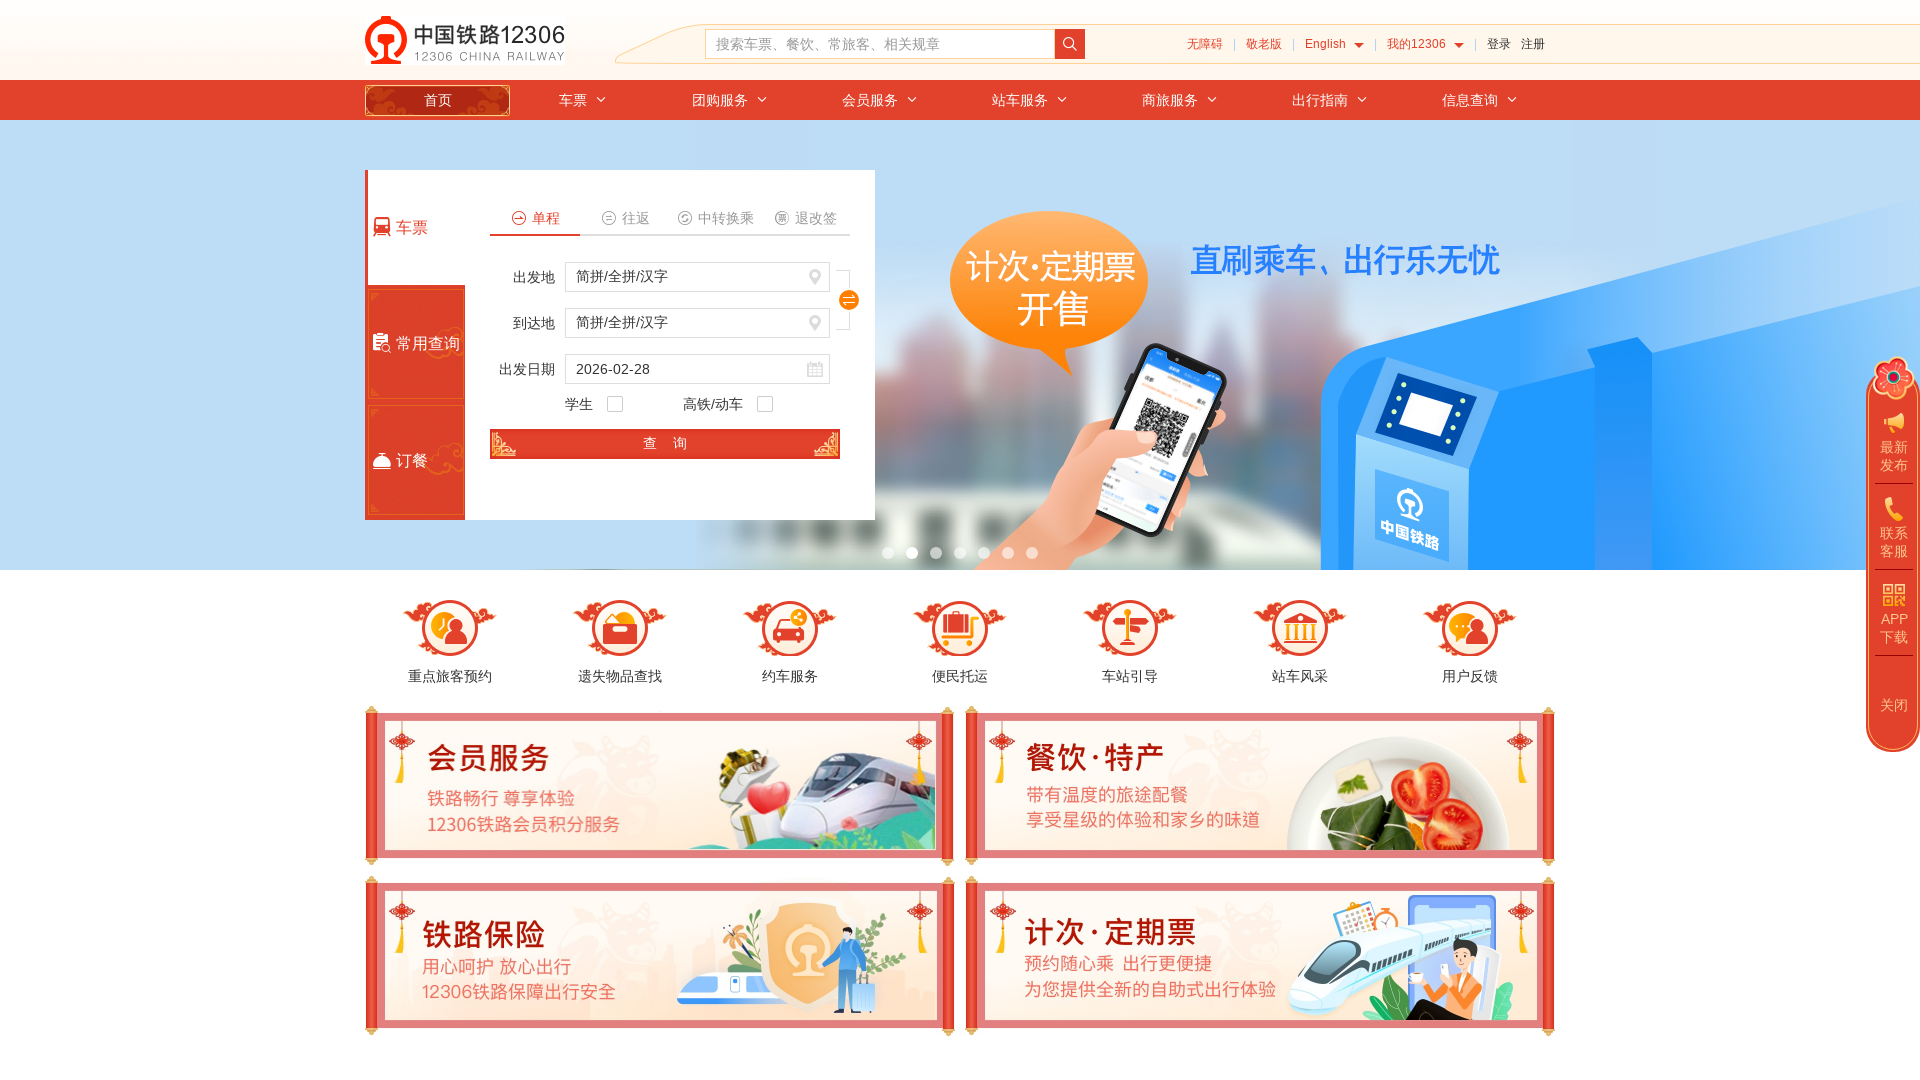

Removed readonly attribute from train_date field using JavaScript
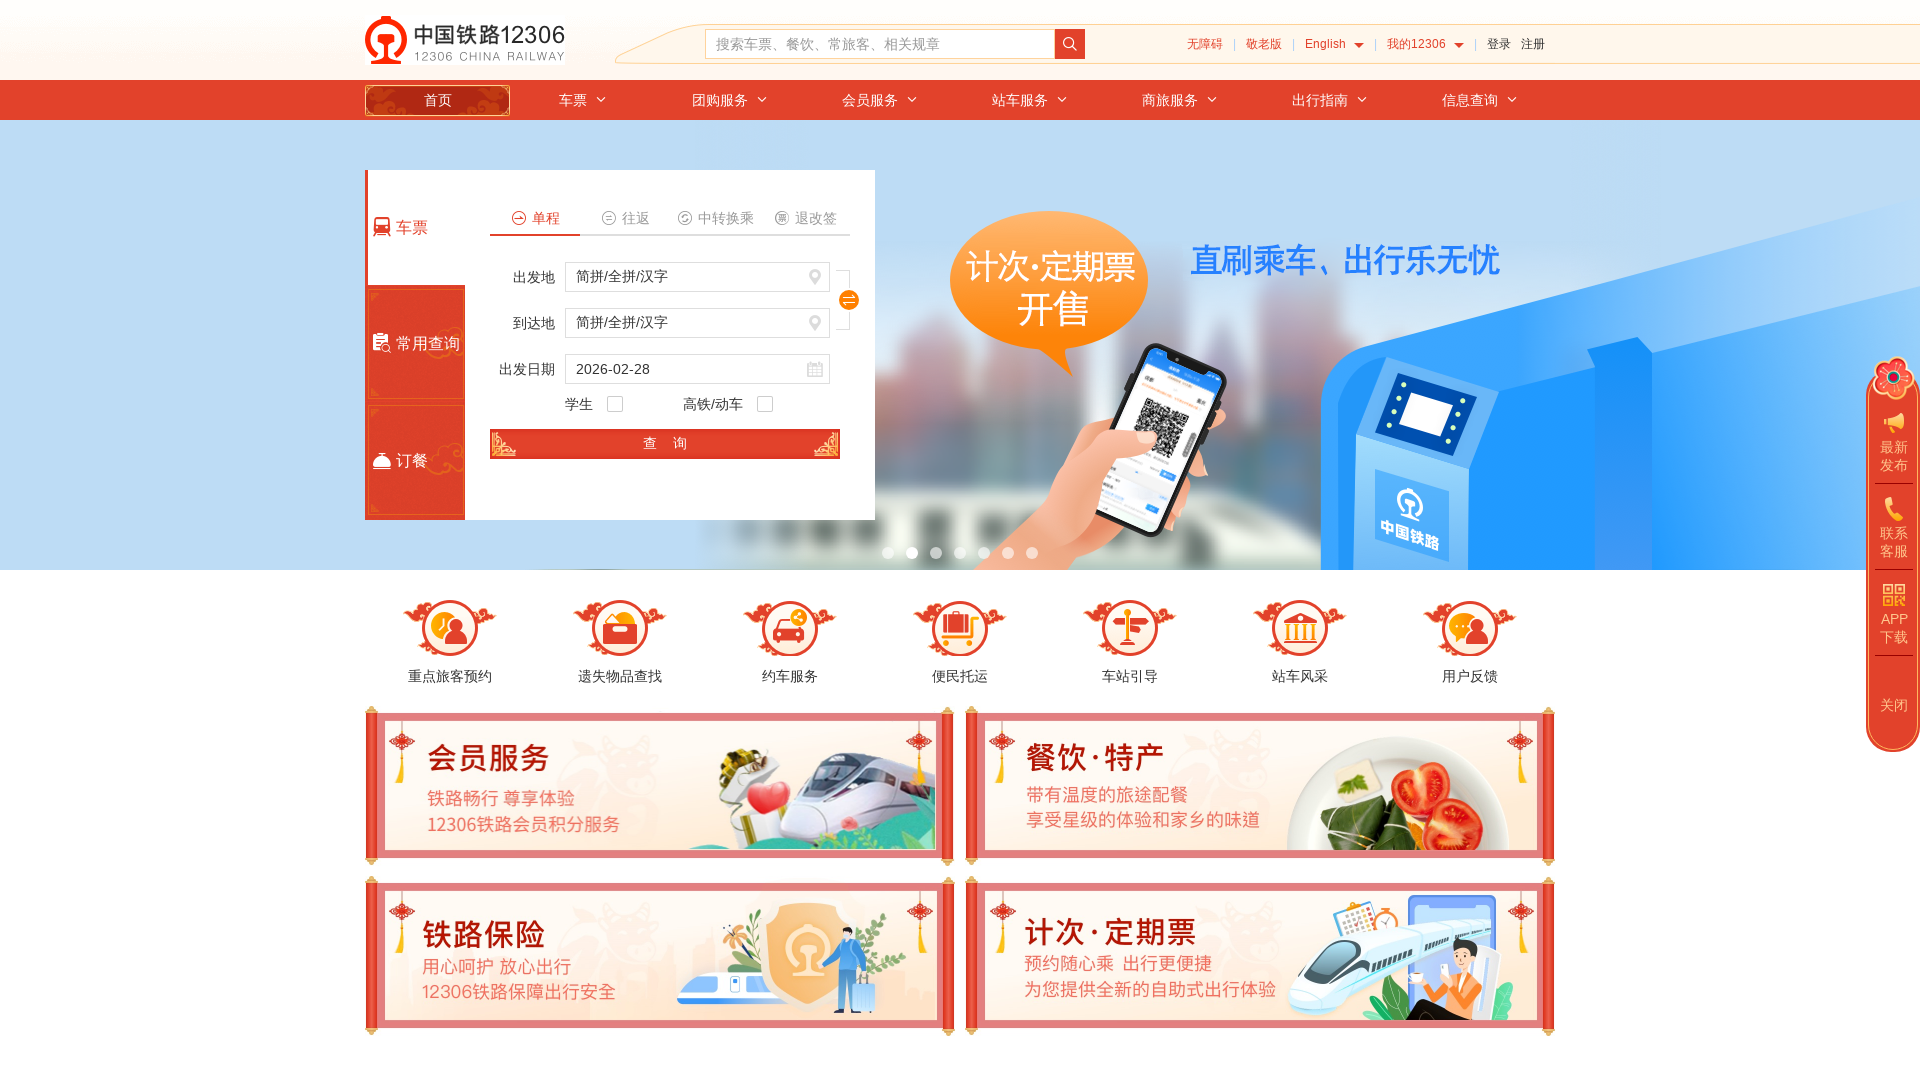

Cleared the date picker field on #train_date
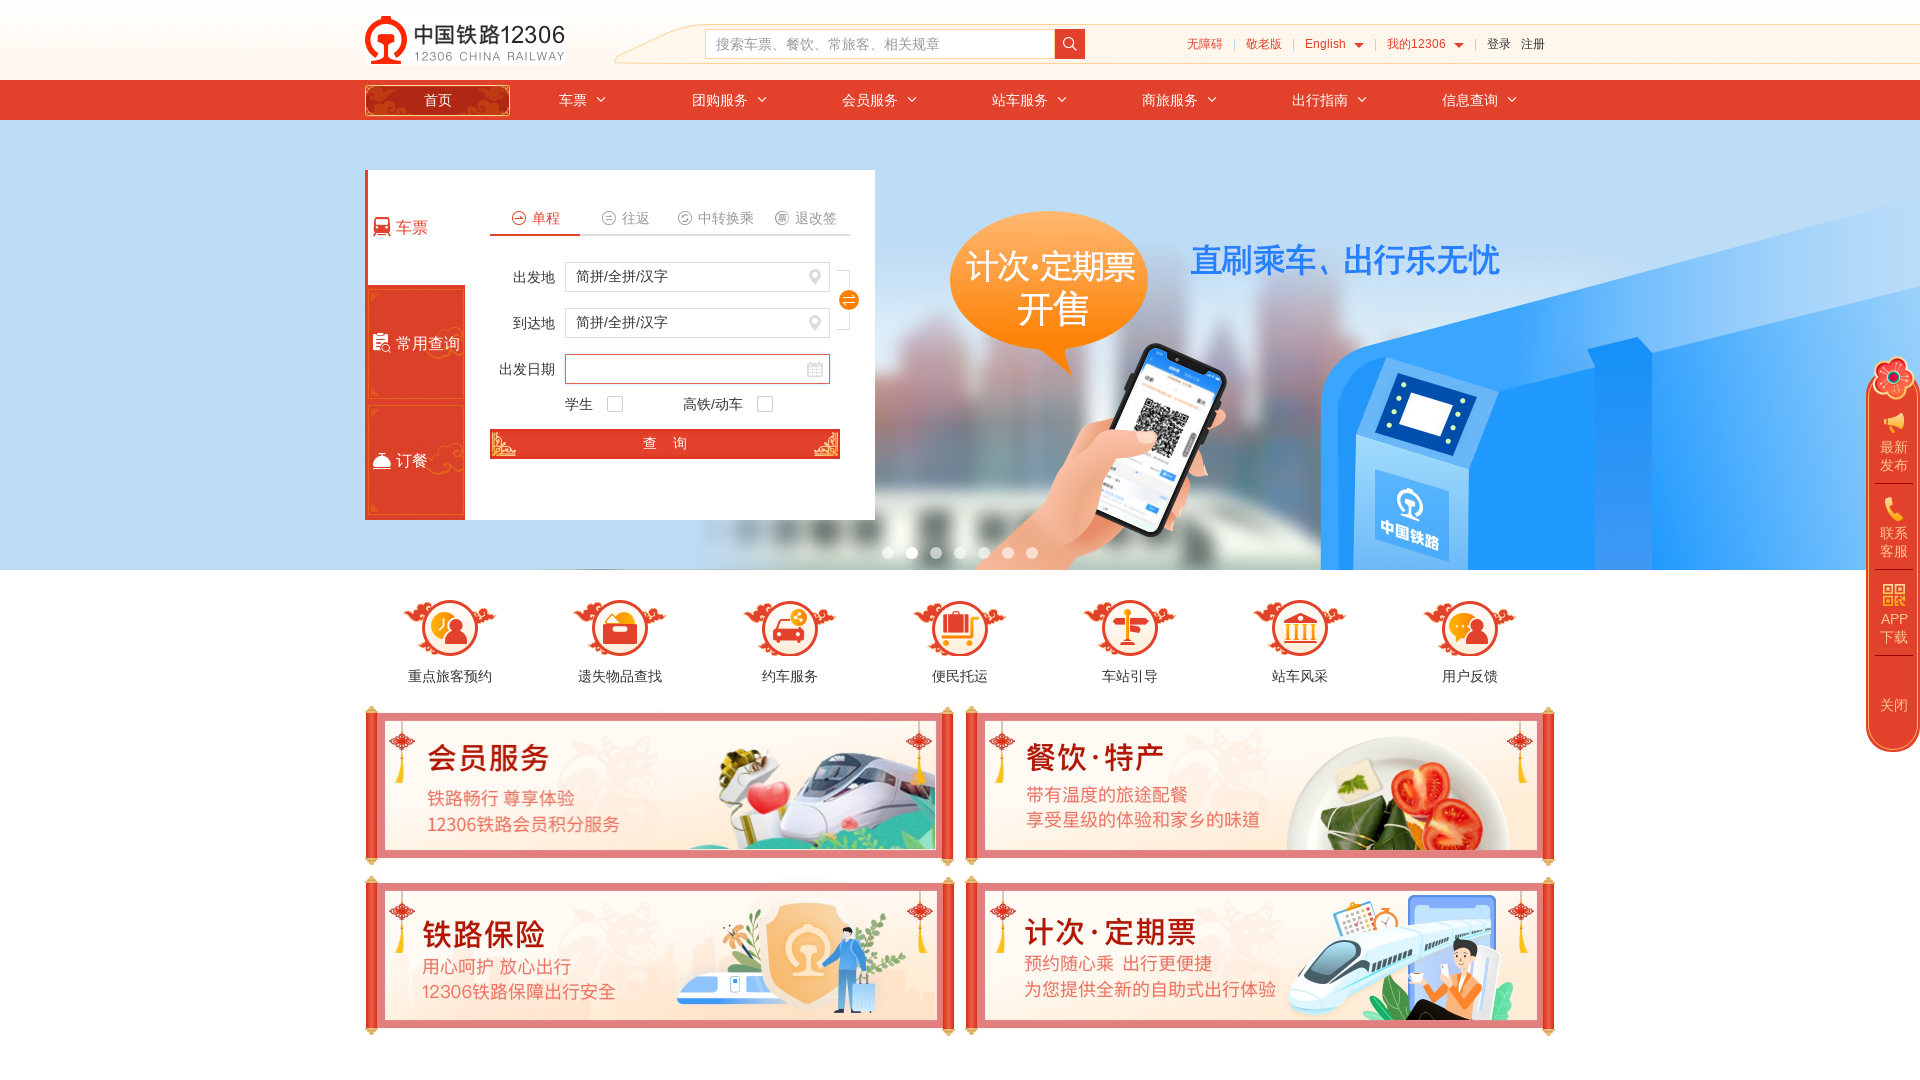

Entered travel date 2025-03-15 into date picker field on #train_date
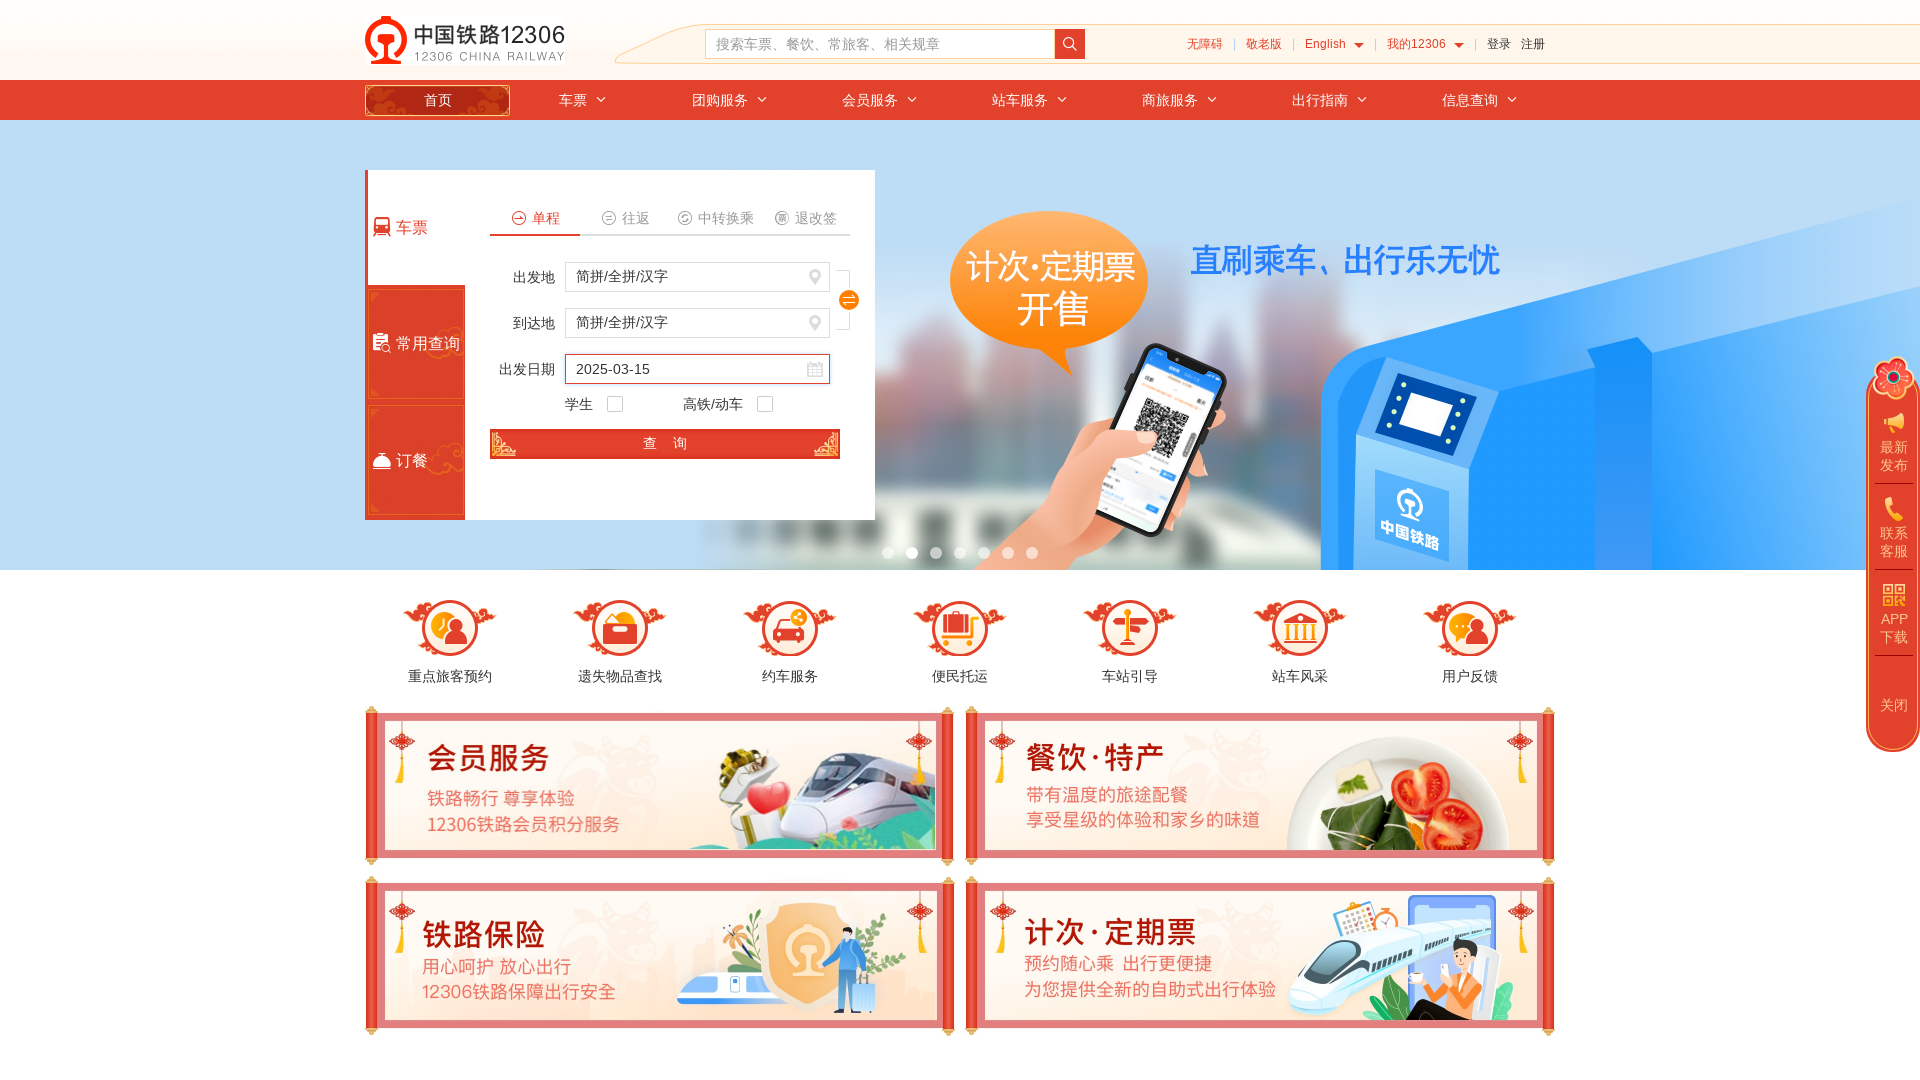

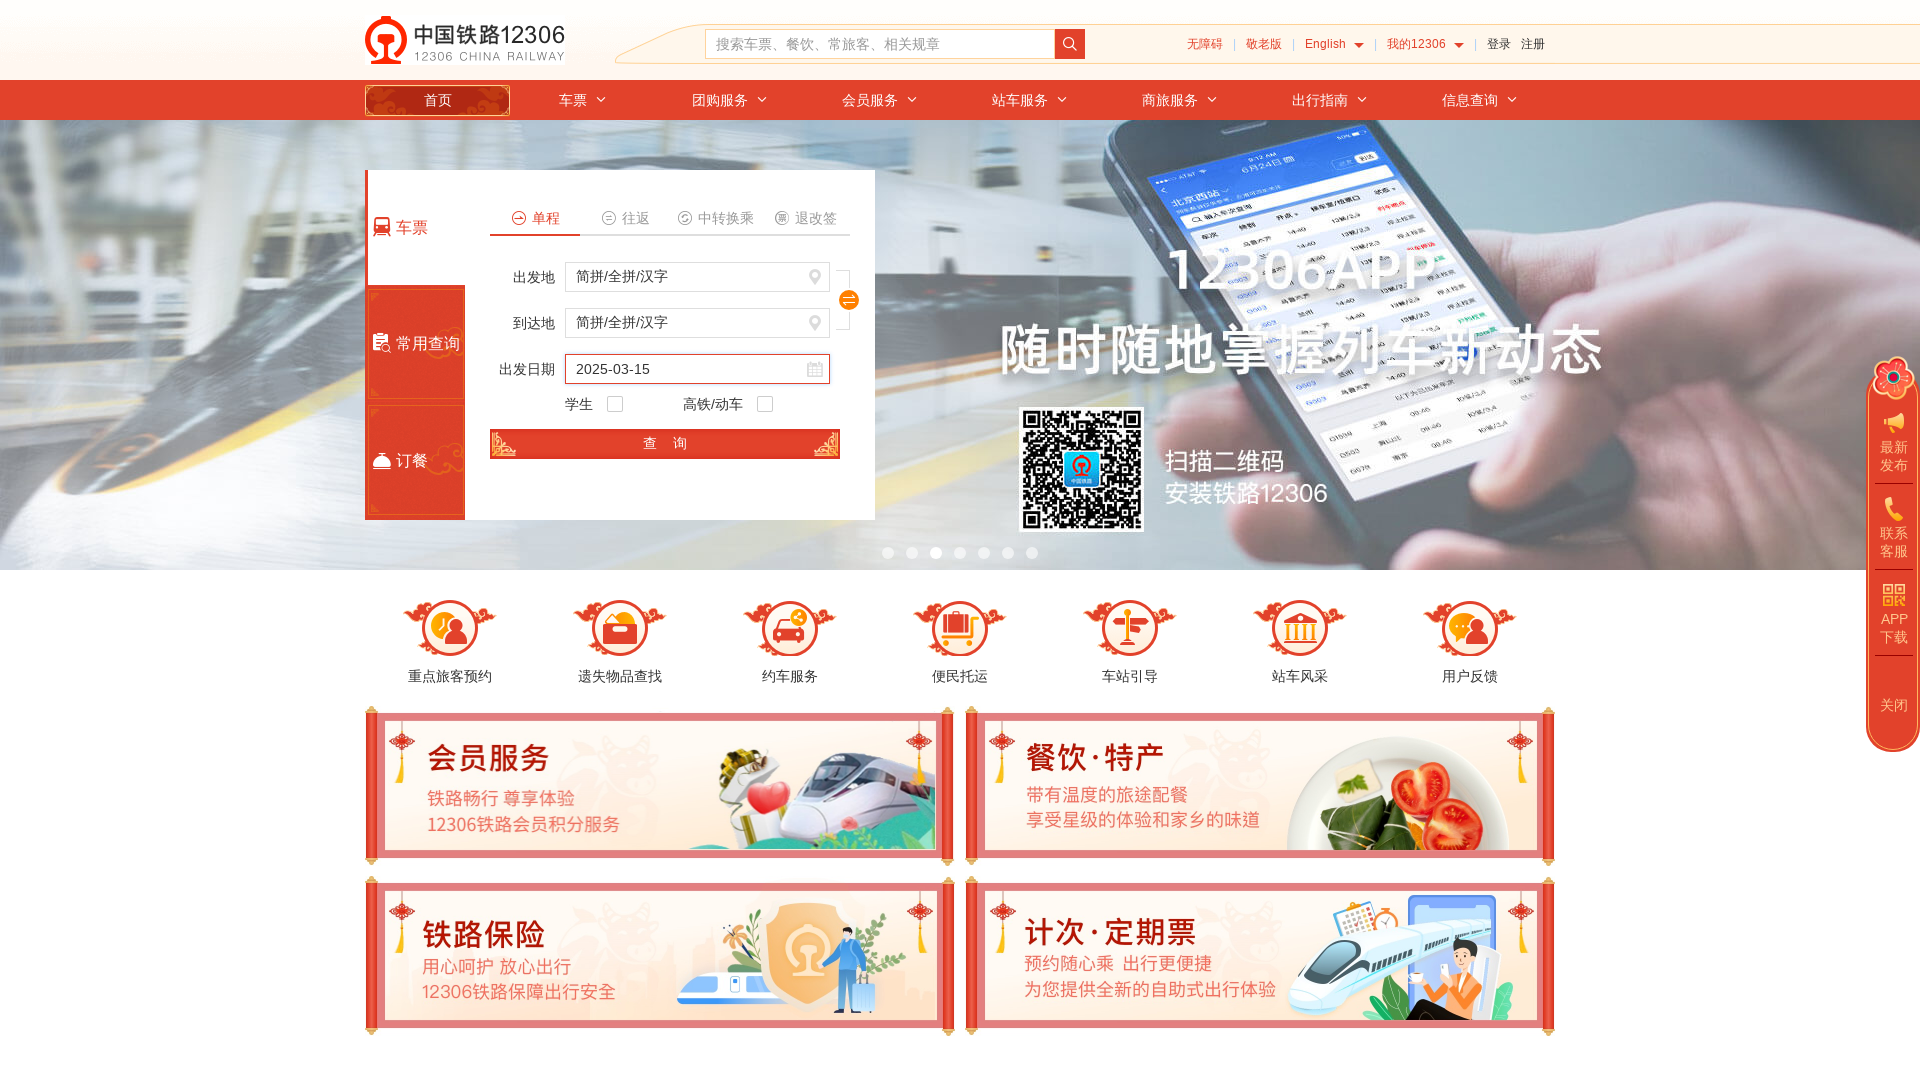